Tests drag and drop functionality within an iframe by dragging an element from source to destination

Starting URL: https://jqueryui.com/droppable/

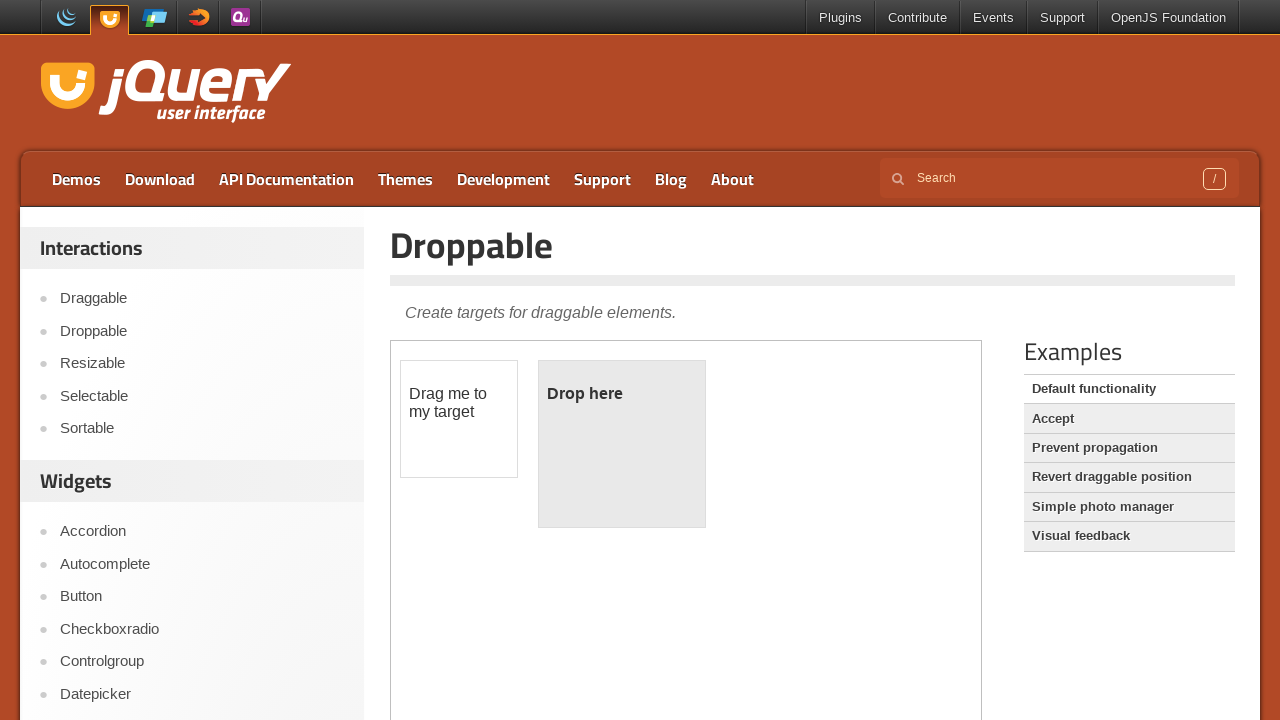

Located the demo iframe
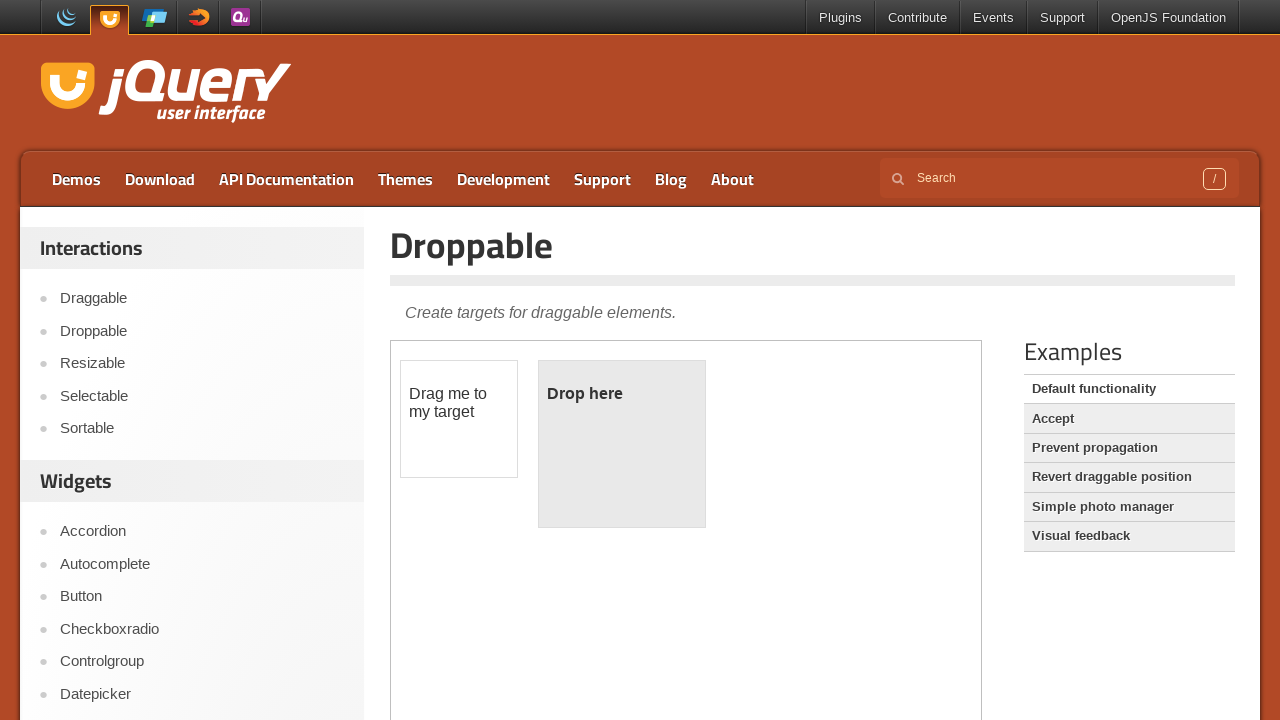

Located the draggable source element with id 'draggable'
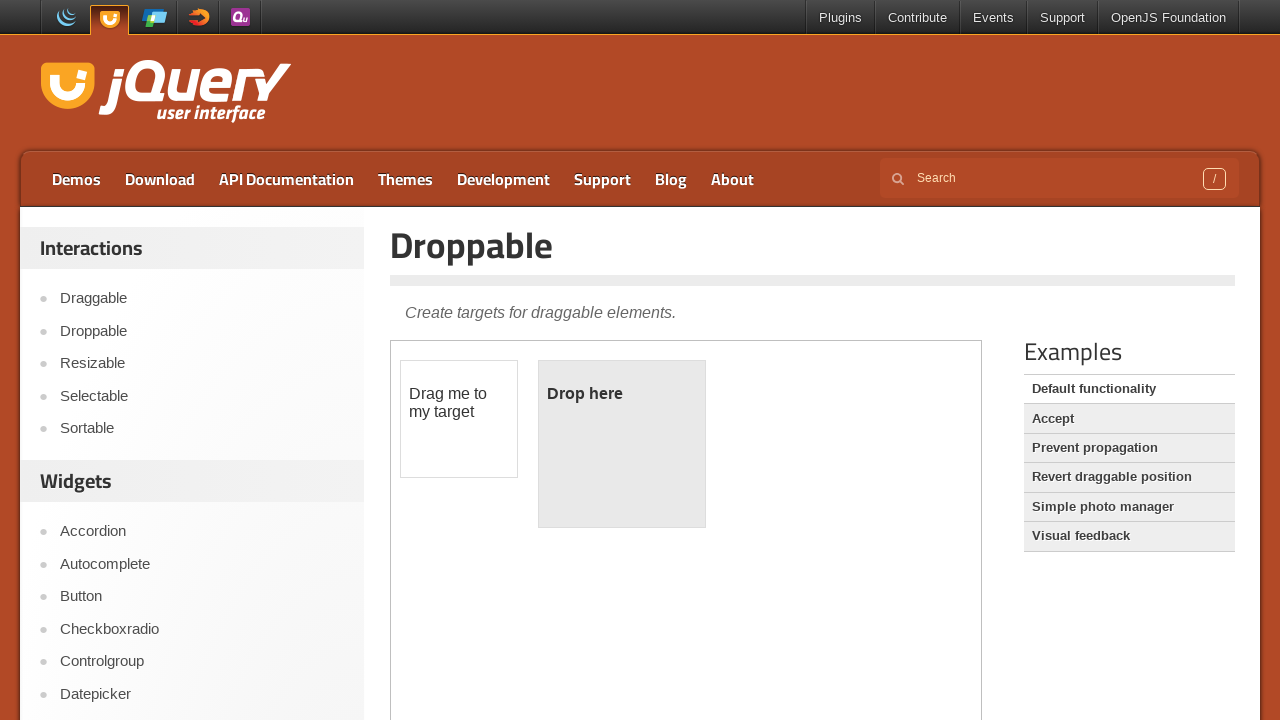

Located the droppable destination element with id 'droppable'
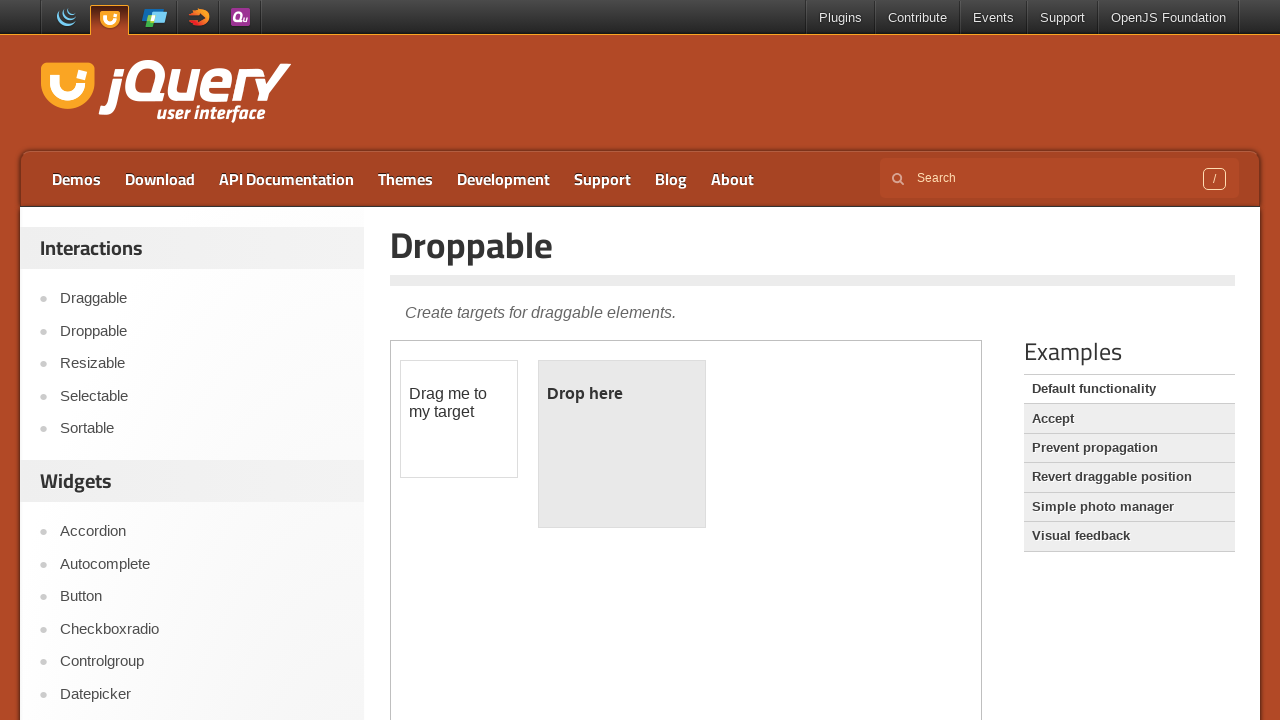

Dragged source element to destination element at (622, 444)
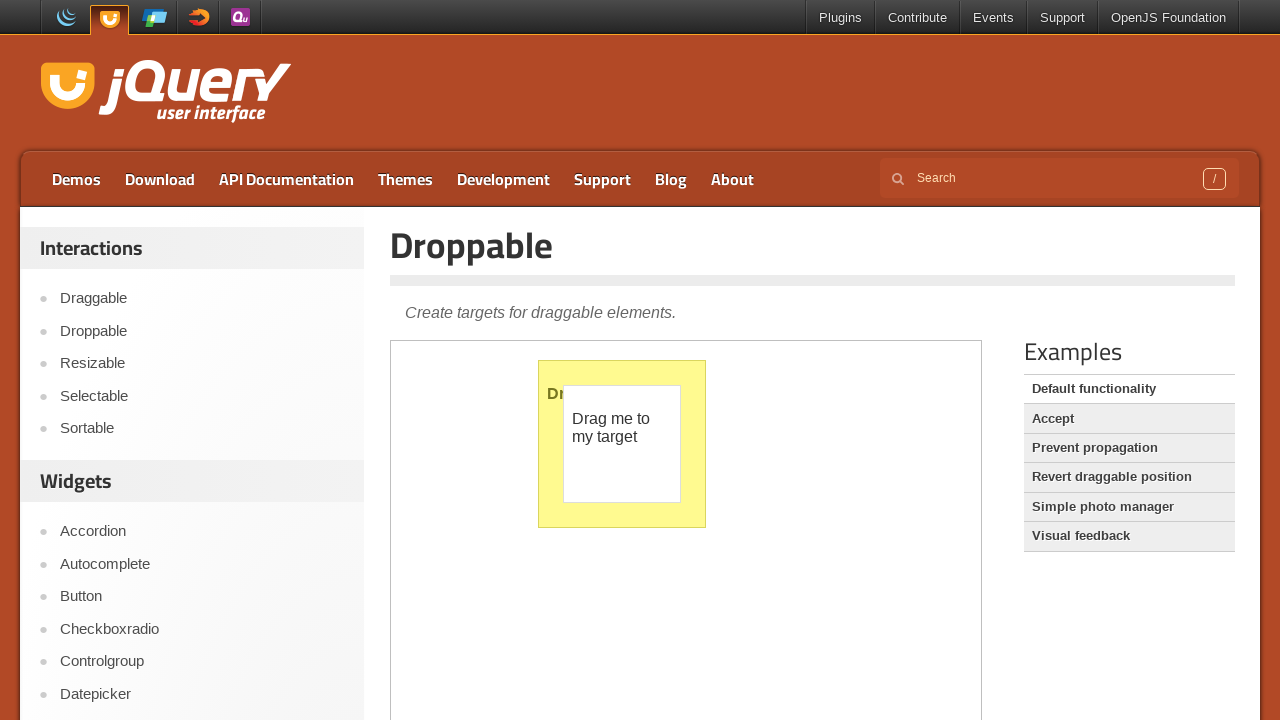

Counted iframes on page: 1
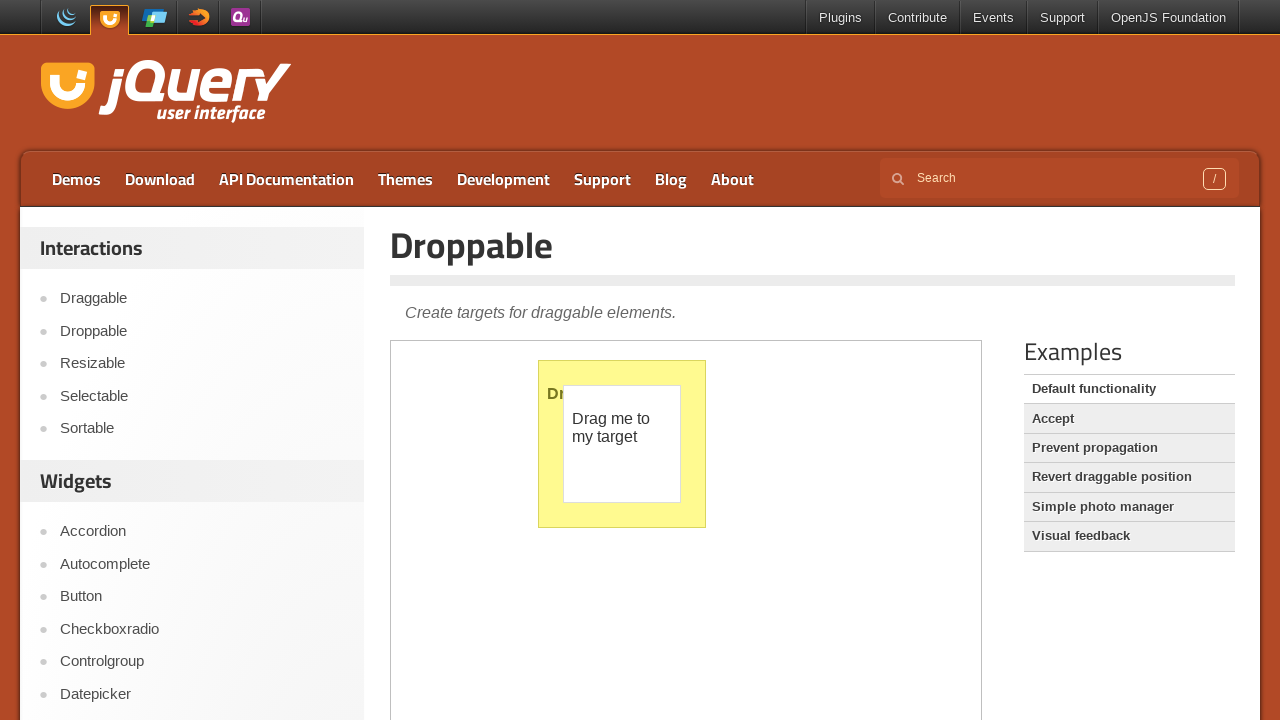

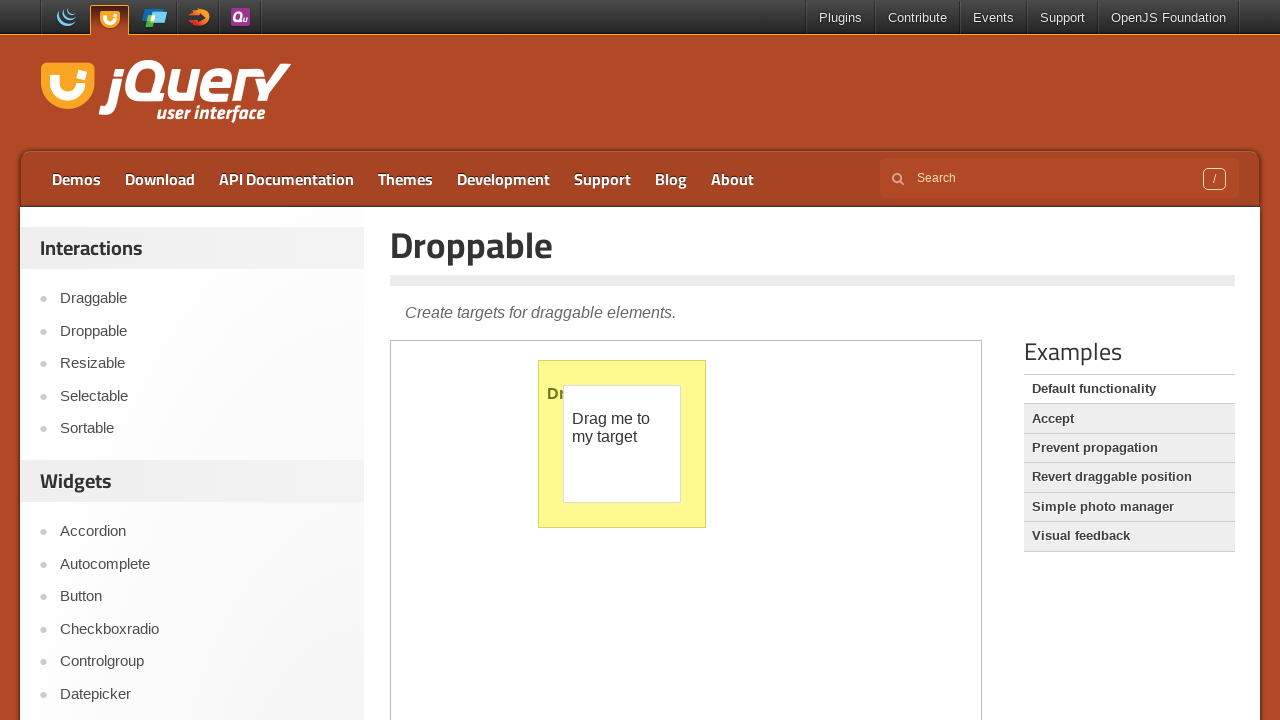